Tests drag and drop functionality using dragAndDropBy method with offset coordinates to move a draggable element

Starting URL: https://jqueryui.com/droppable/

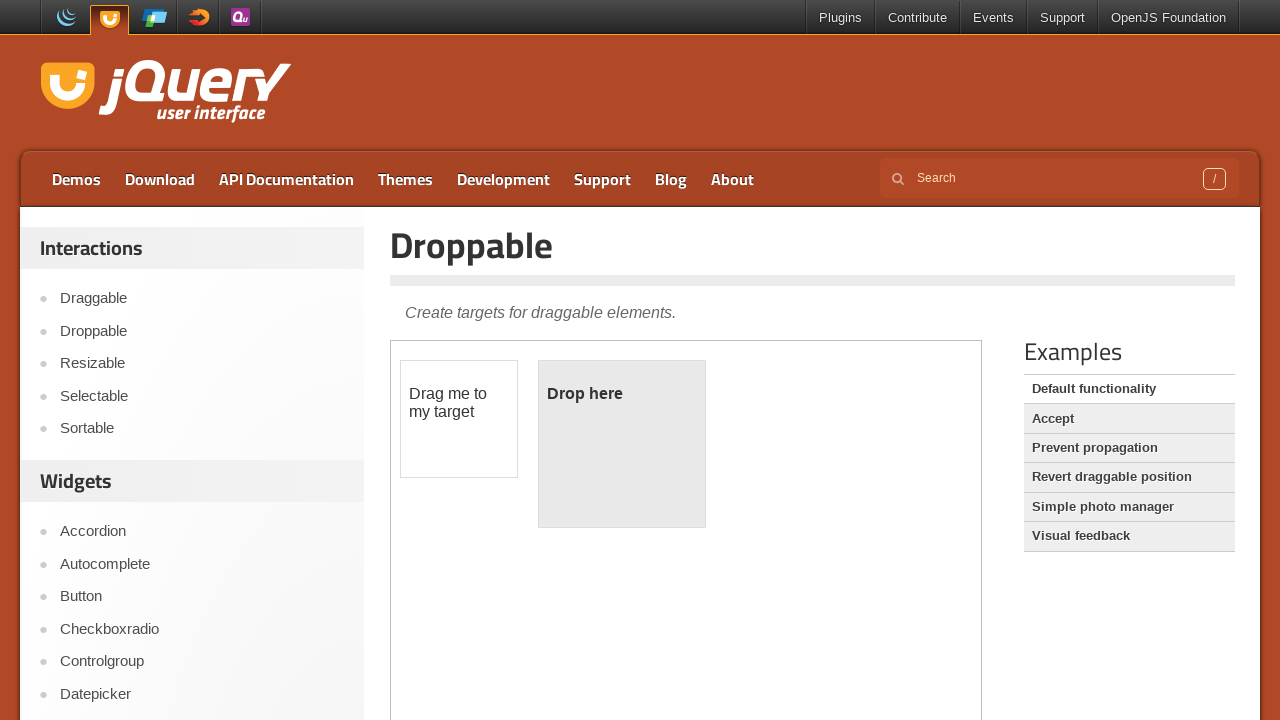

Located the iframe containing drag and drop elements
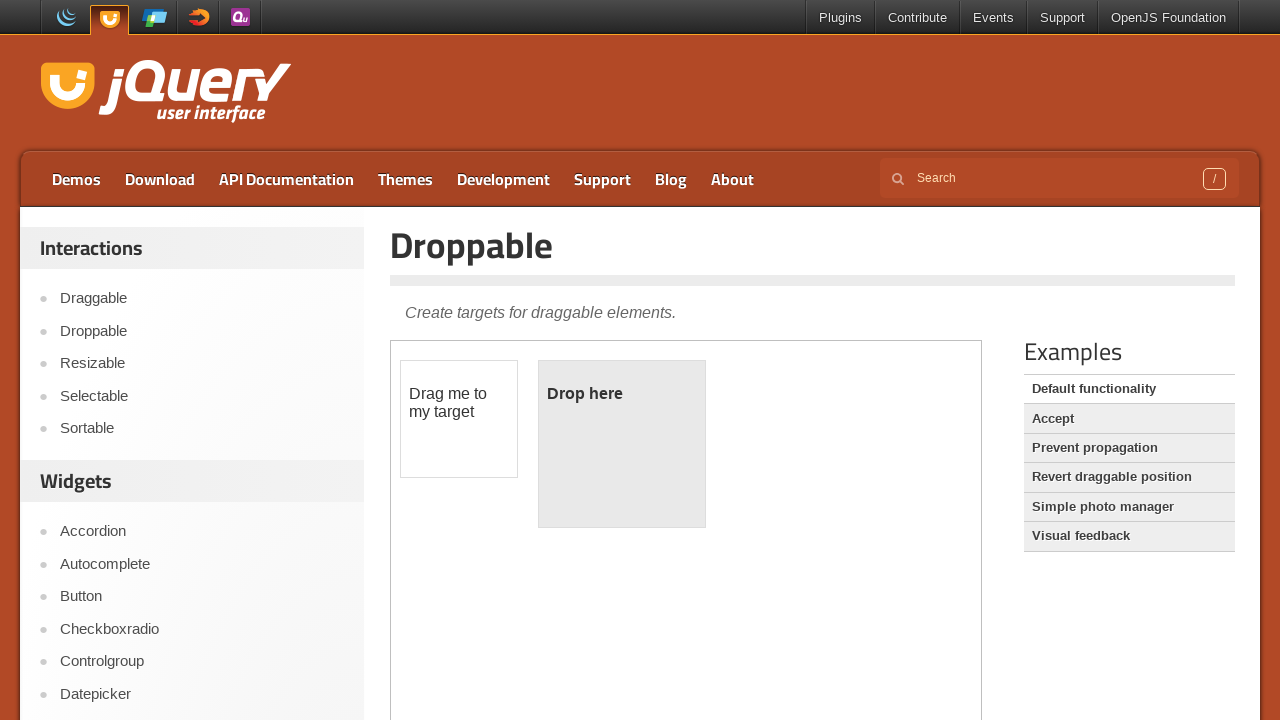

Located the draggable element
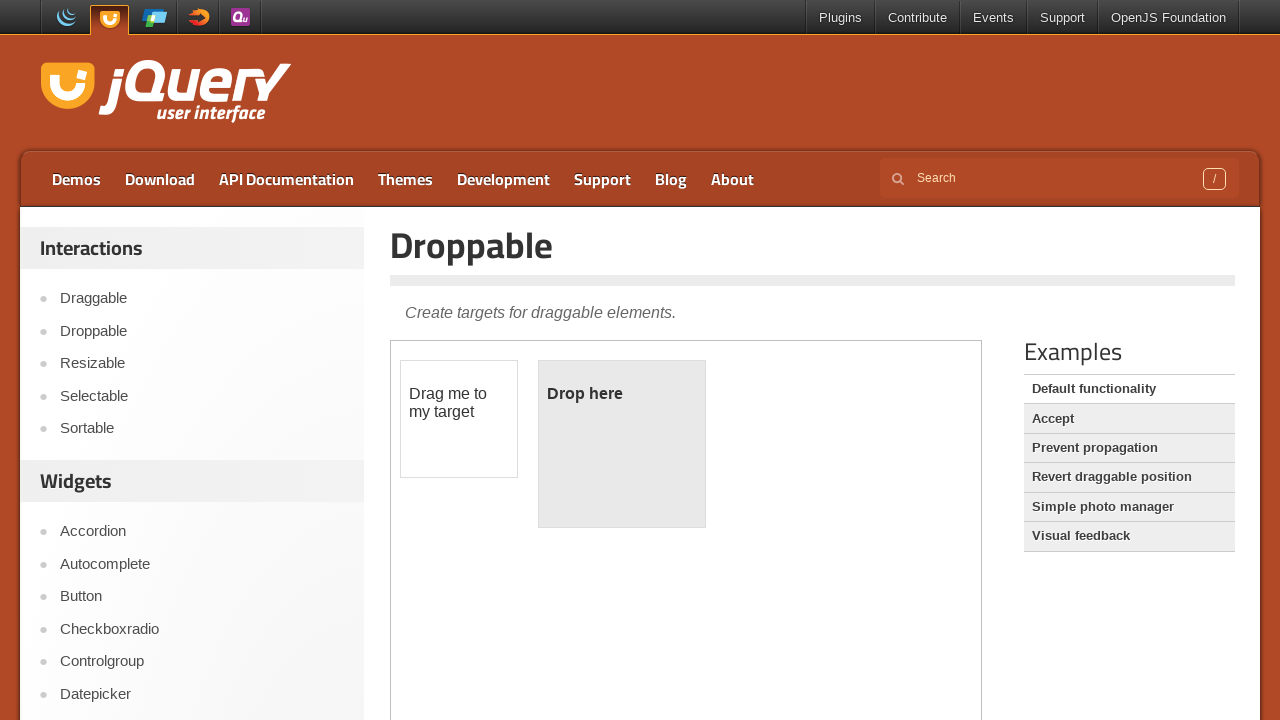

Retrieved bounding box of draggable element
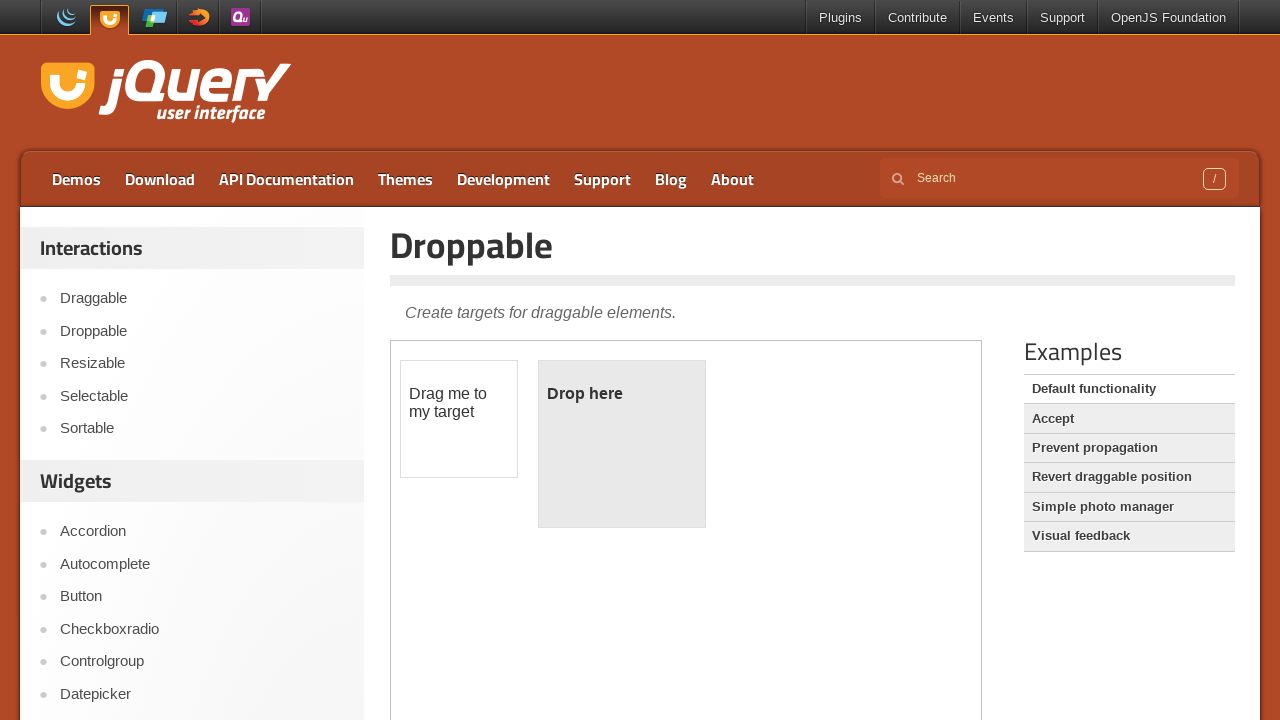

Moved mouse to center of draggable element at (459, 419)
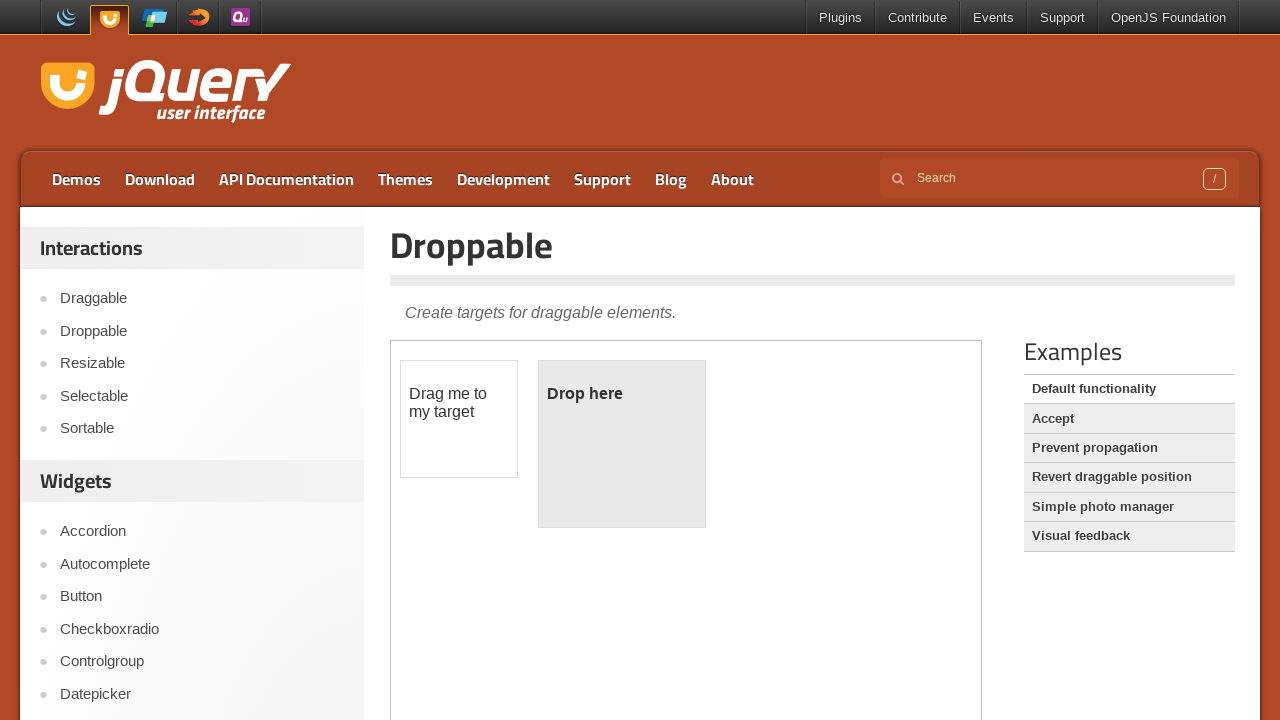

Pressed mouse button down to start drag at (459, 419)
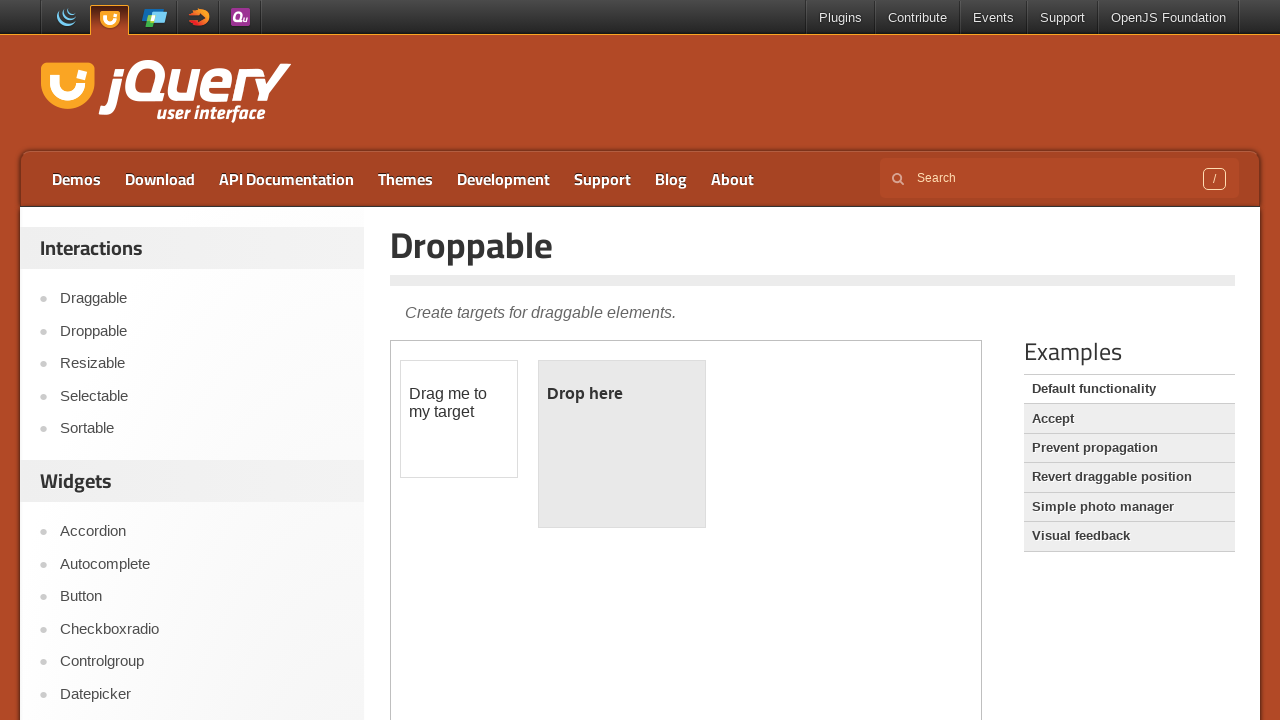

Moved mouse to target position with offset (160, 30) at (619, 449)
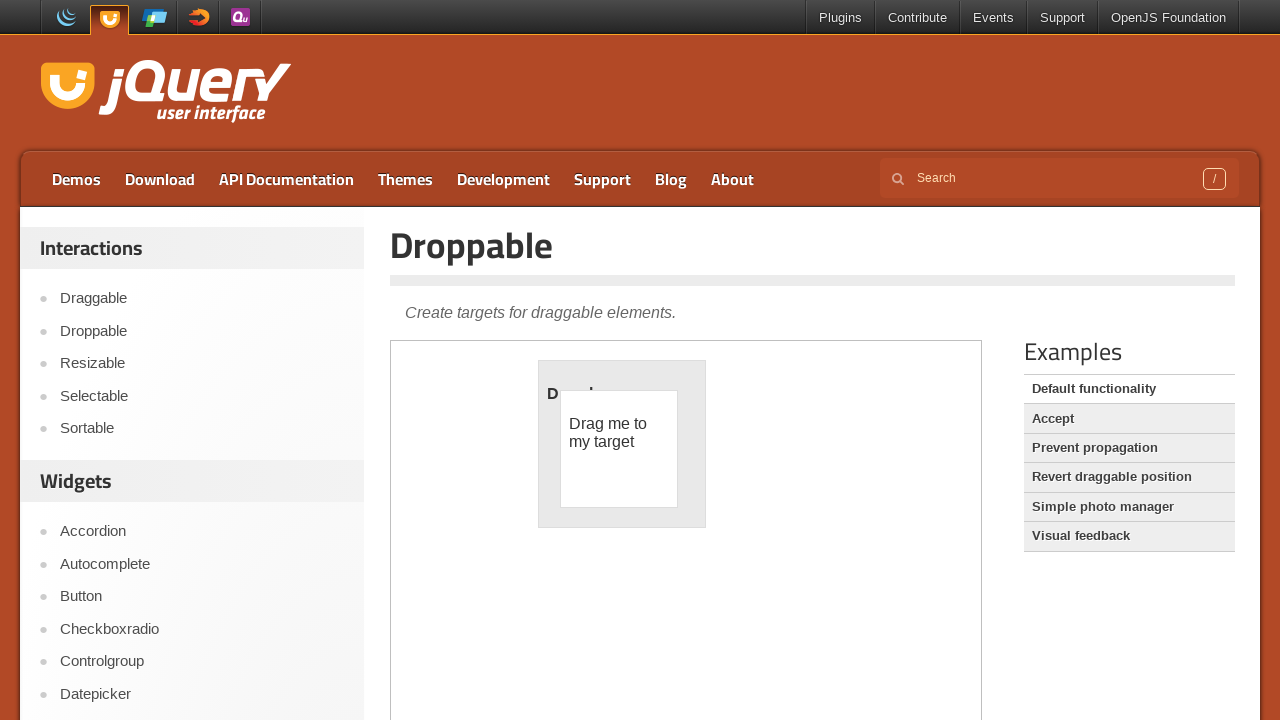

Released mouse button to complete drag and drop operation at (619, 449)
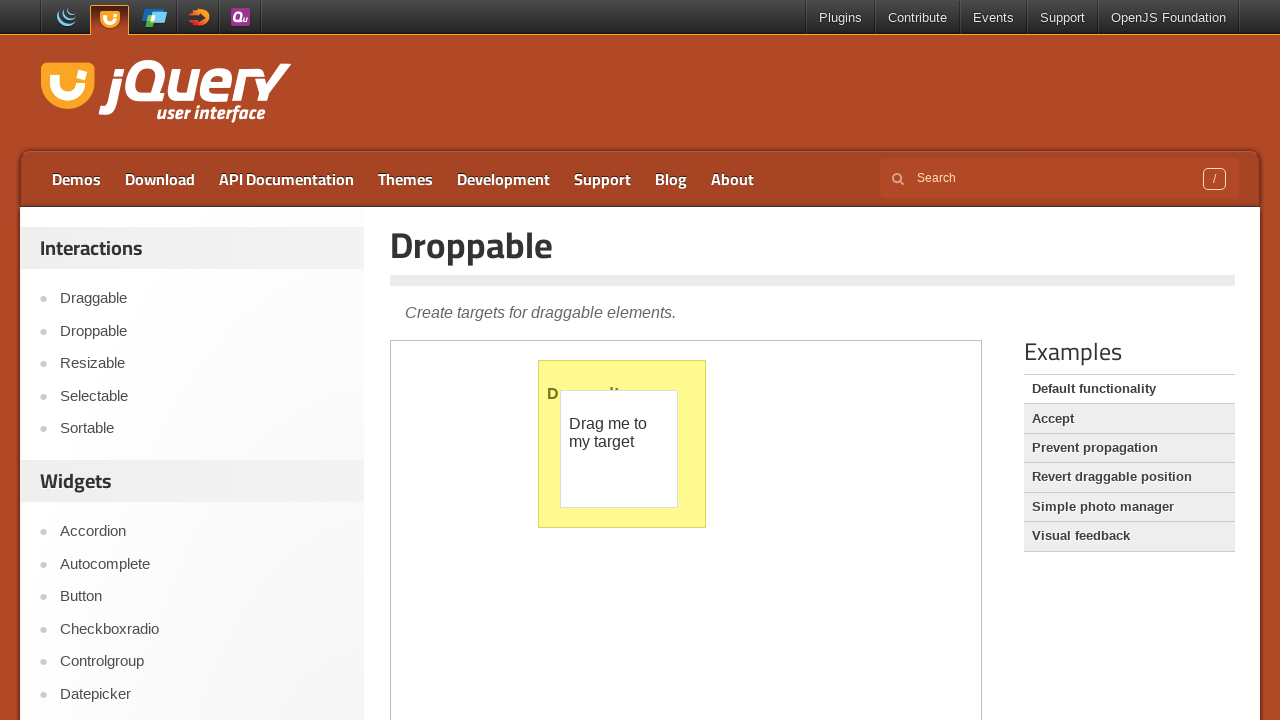

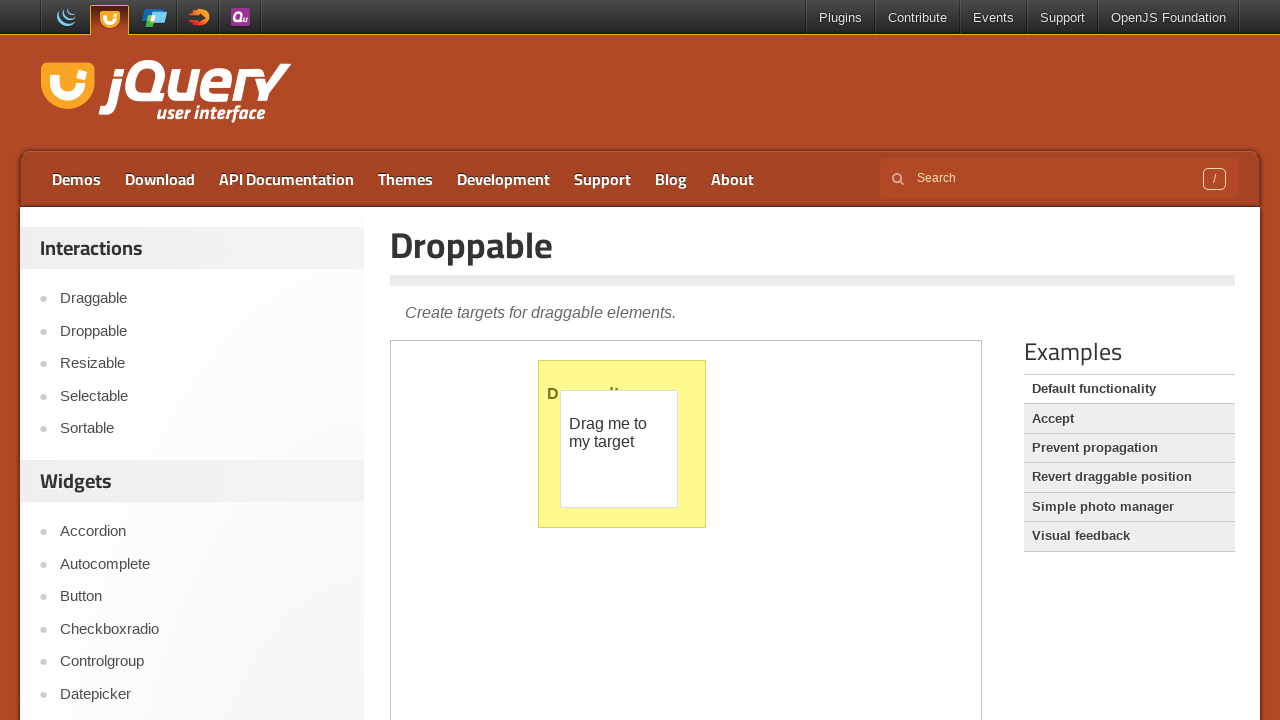